Tests that internet services form displays correct placeholder text for subscriber number, sum, and email fields

Starting URL: https://www.mts.by/

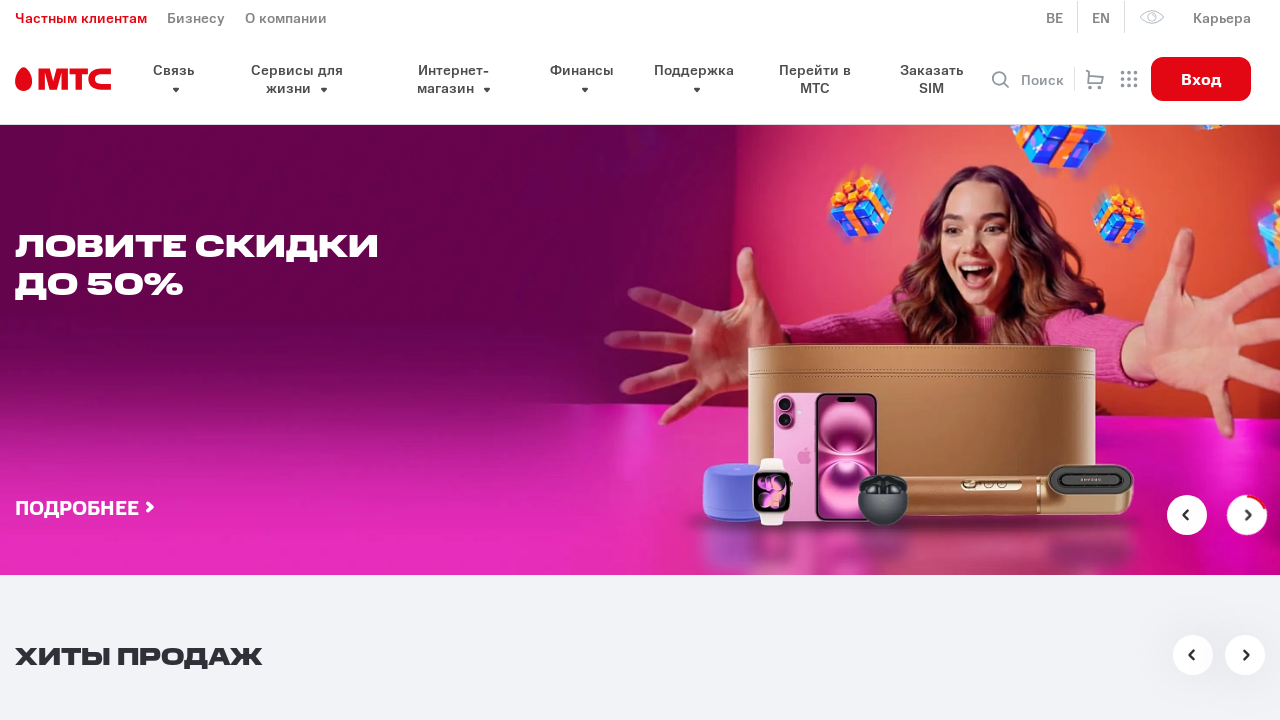

Clicked select arrow to open dropdown menu at (794, 361) on xpath=//section//button/span[@class='select__arrow']
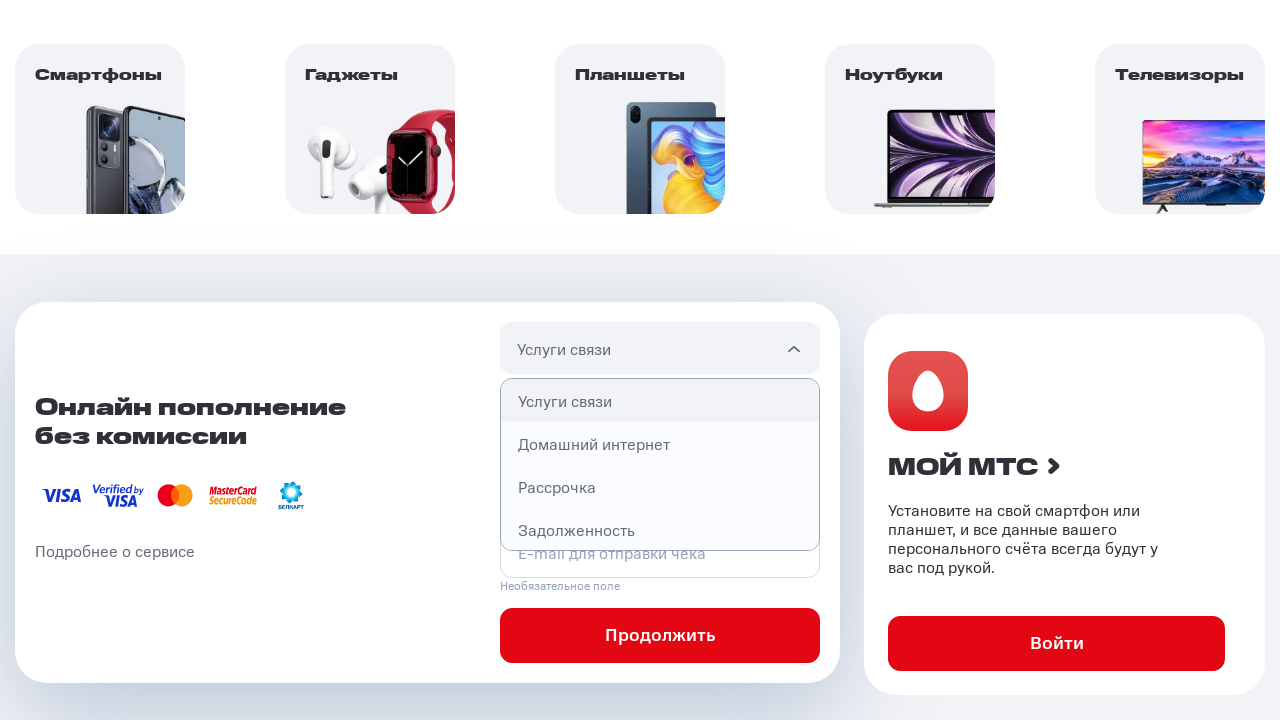

Selected 'Internet services' option from dropdown at (660, 444) on xpath=//section//ul[@class='select__list']/li >> nth=1
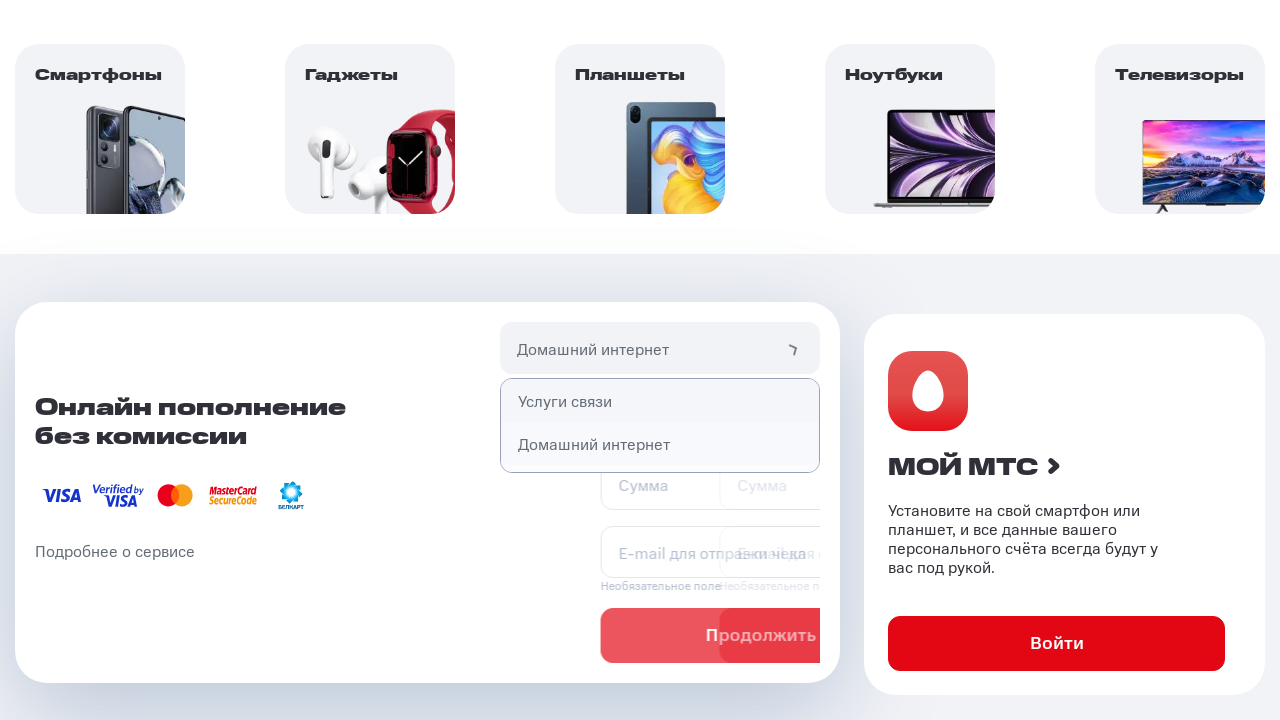

Waited for subscriber number field to load
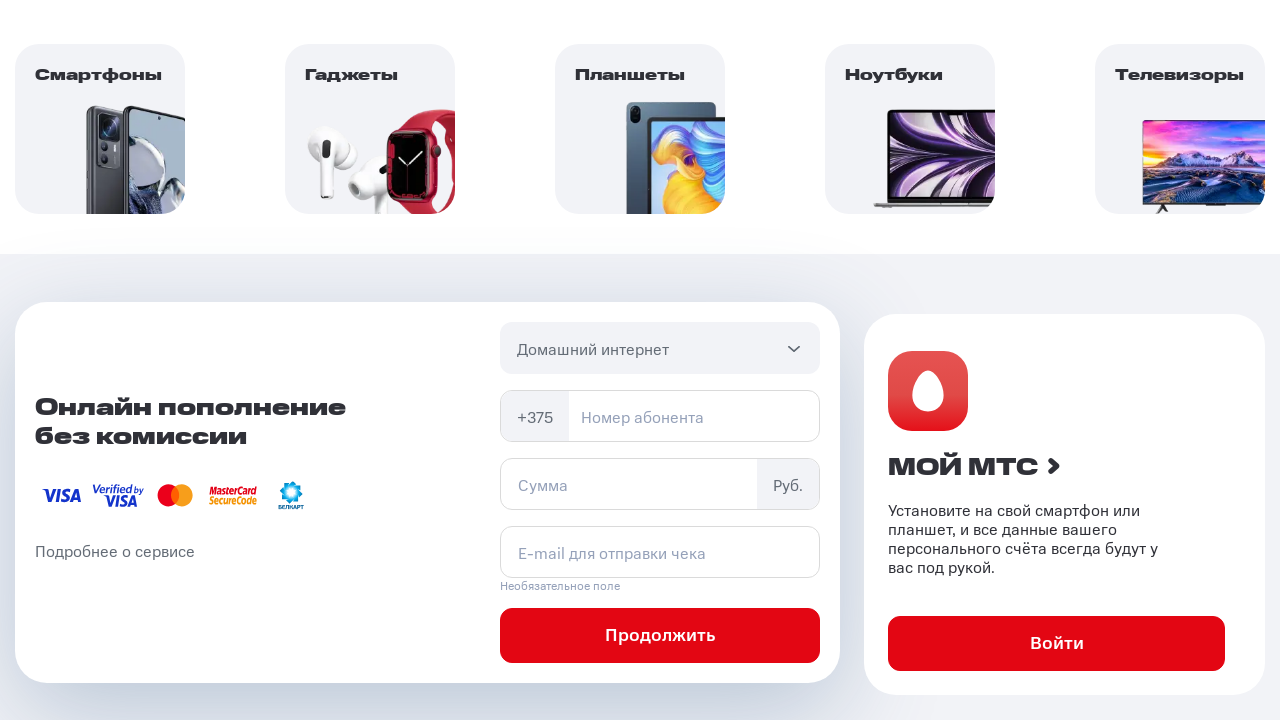

Waited for email field to load
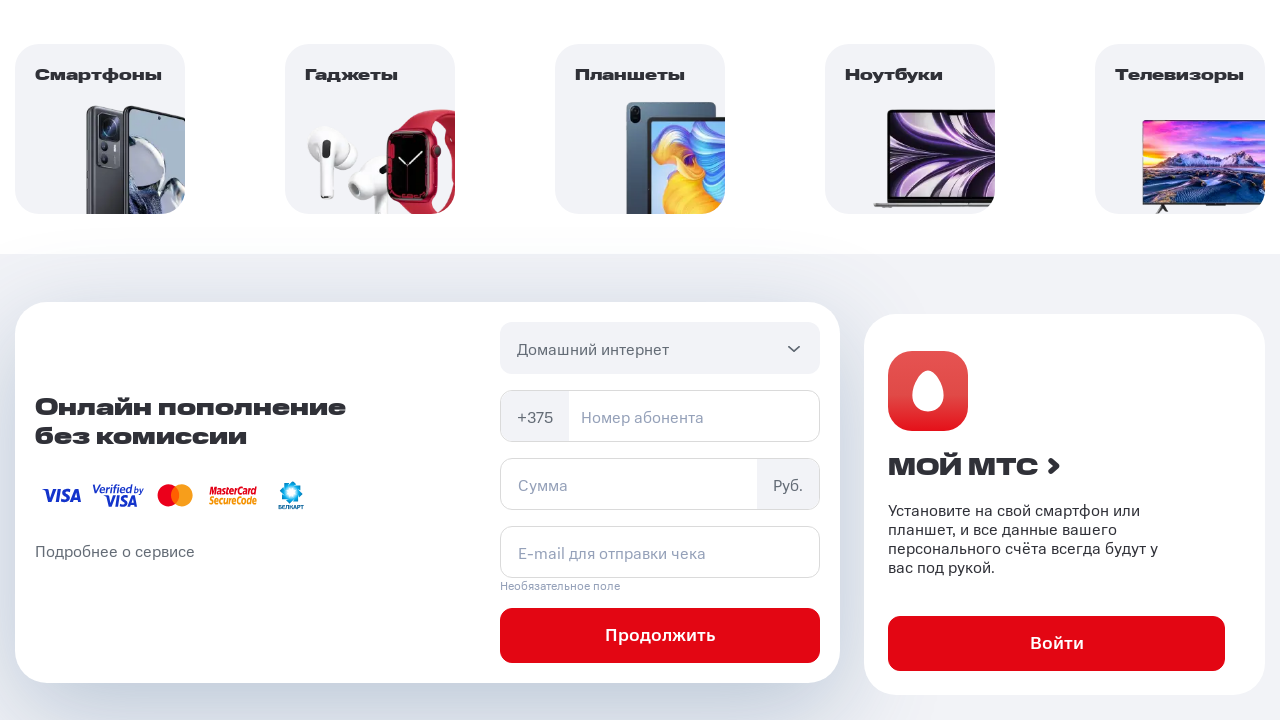

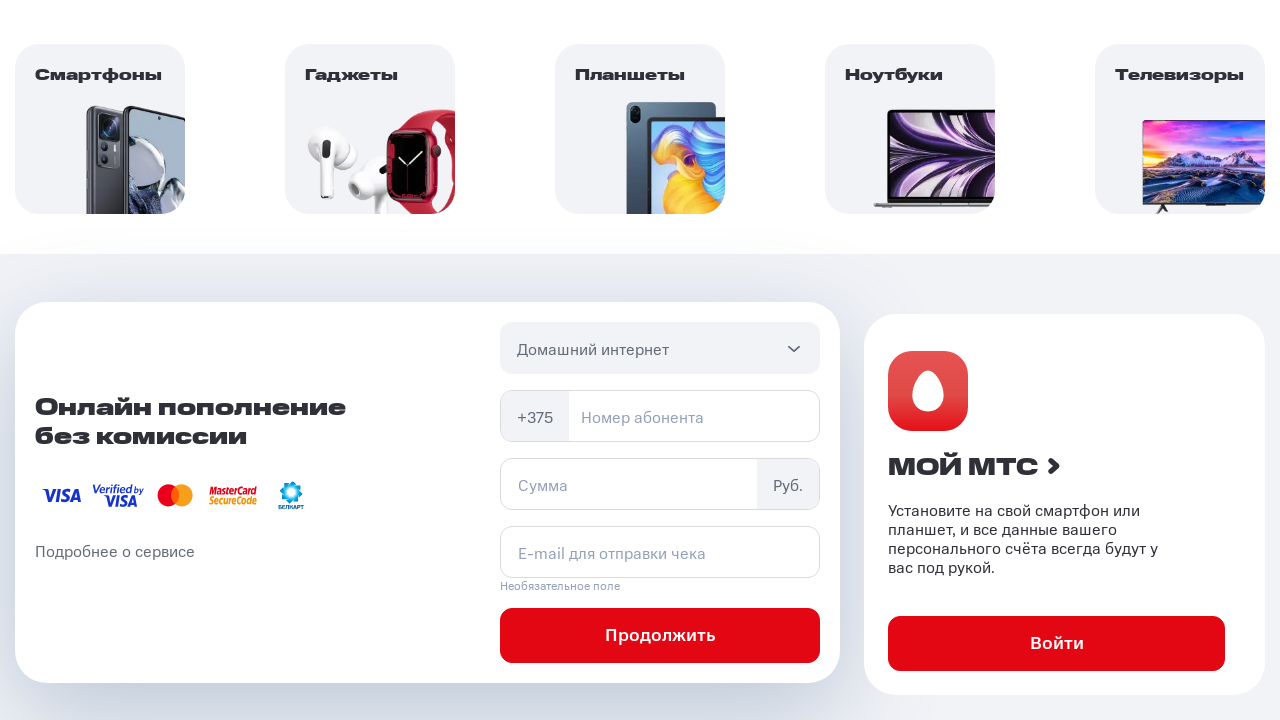